Tests mouse hover functionality over a menu item

Starting URL: https://demoqa.com/menu/

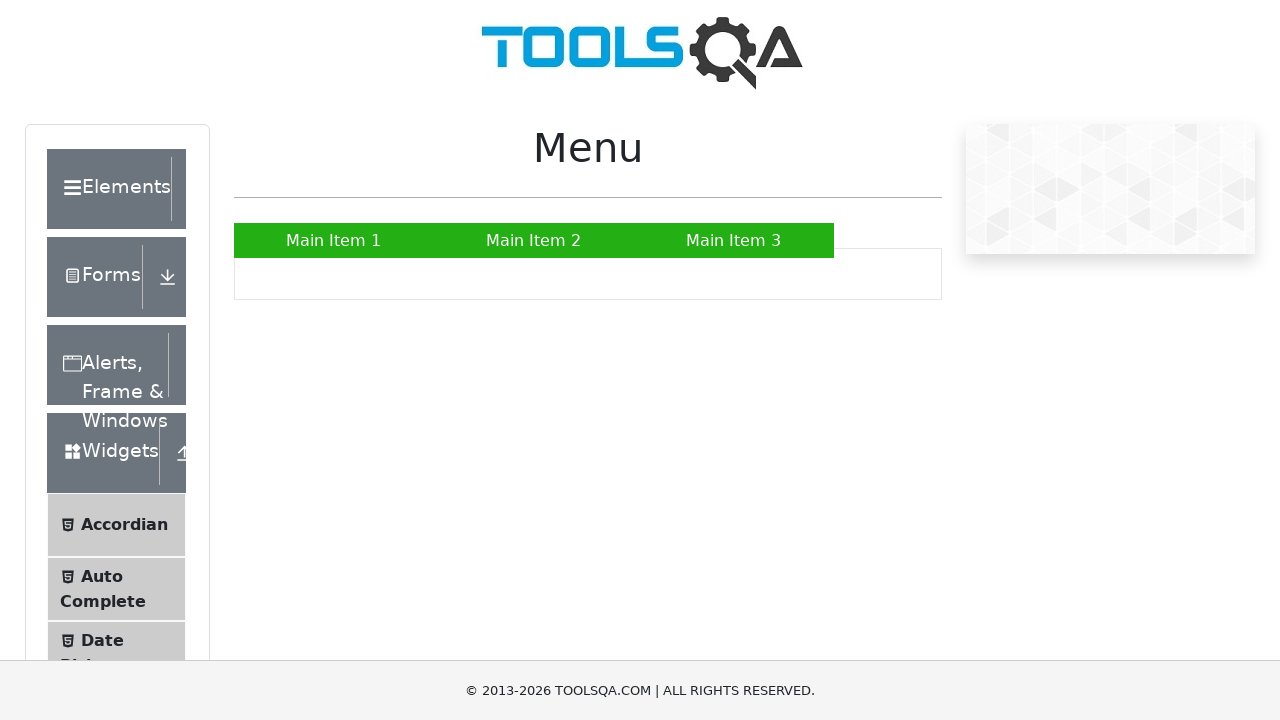

Navigated to menu page at https://demoqa.com/menu/
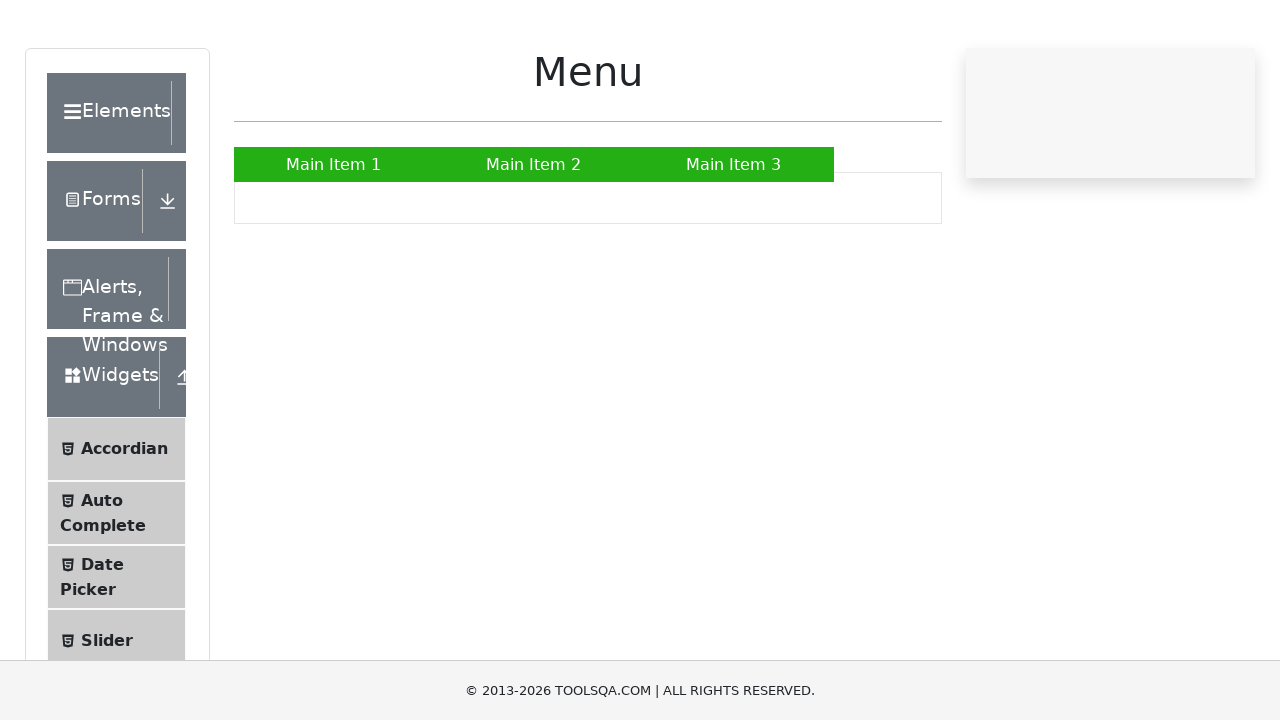

Hovered mouse over 'Main Item 2' menu item at (534, 240) on a:has-text('Main Item 2')
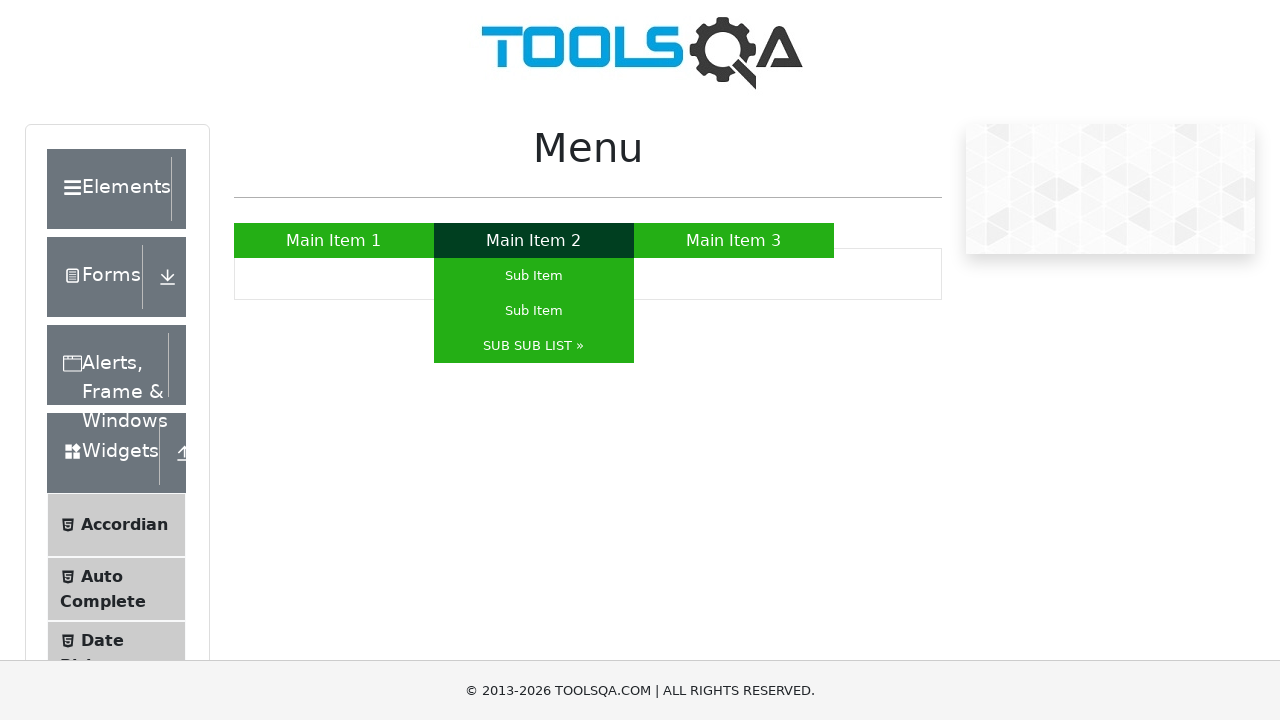

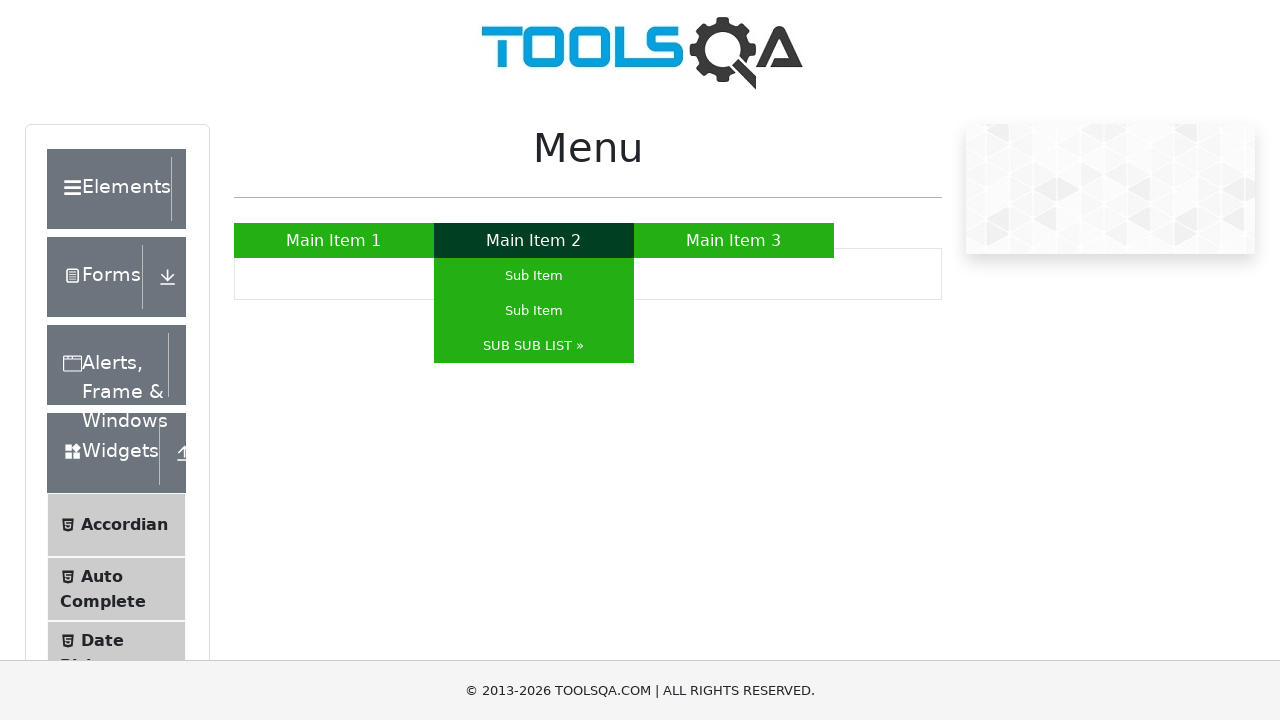